Tests iframe interaction by switching to a frame and entering text in an input field

Starting URL: https://demo.automationtesting.in/Frames.html

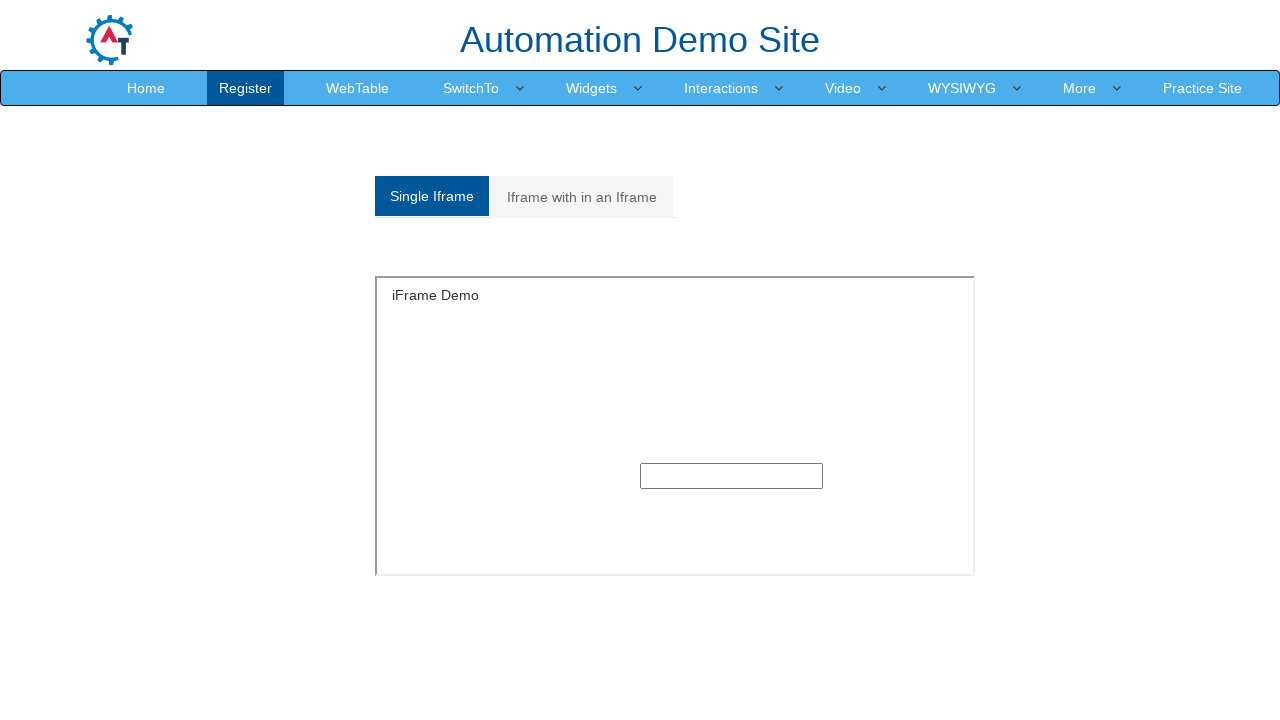

Located iframe with id 'singleframe'
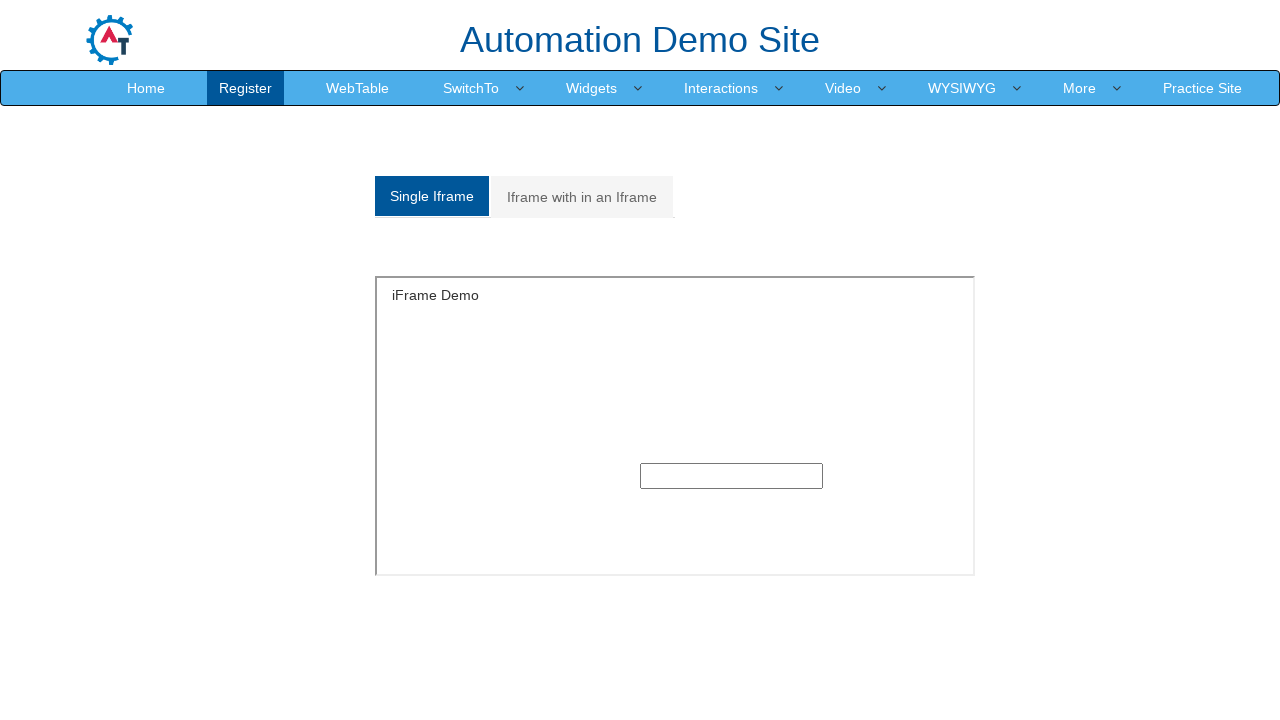

Filled text input field within iframe with 'hi' on iframe#singleframe >> internal:control=enter-frame >> (//input[@type='text'])[1]
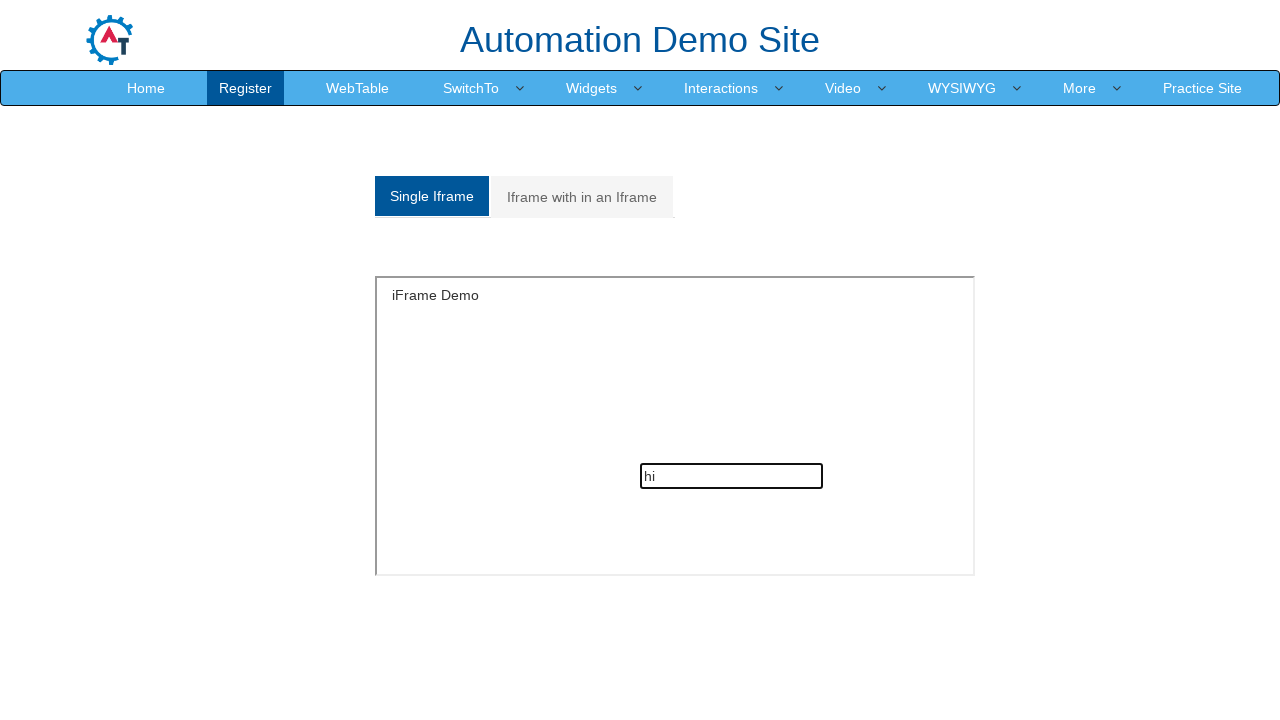

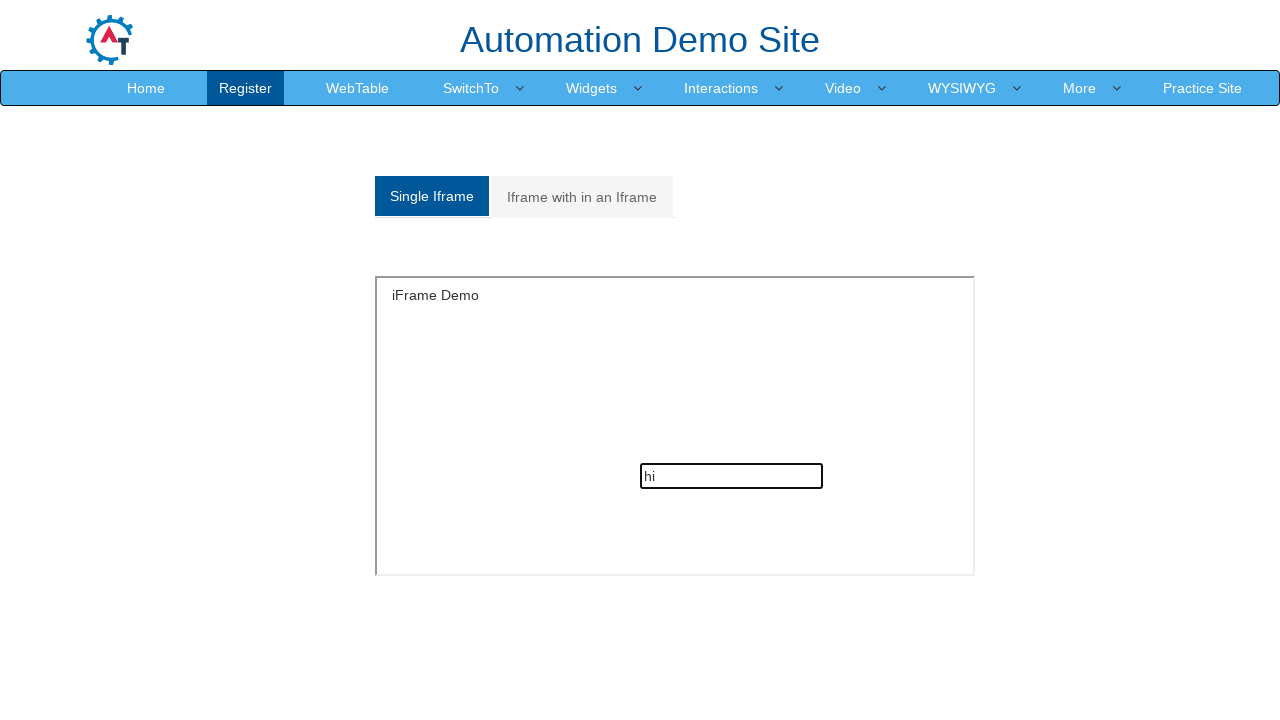